Tests browser tab navigation by clicking links that open new tabs, switching between multiple browser windows/tabs, verifying page titles, and closing tabs in sequence.

Starting URL: http://antoniotrindade.com.br/treinoautomacao

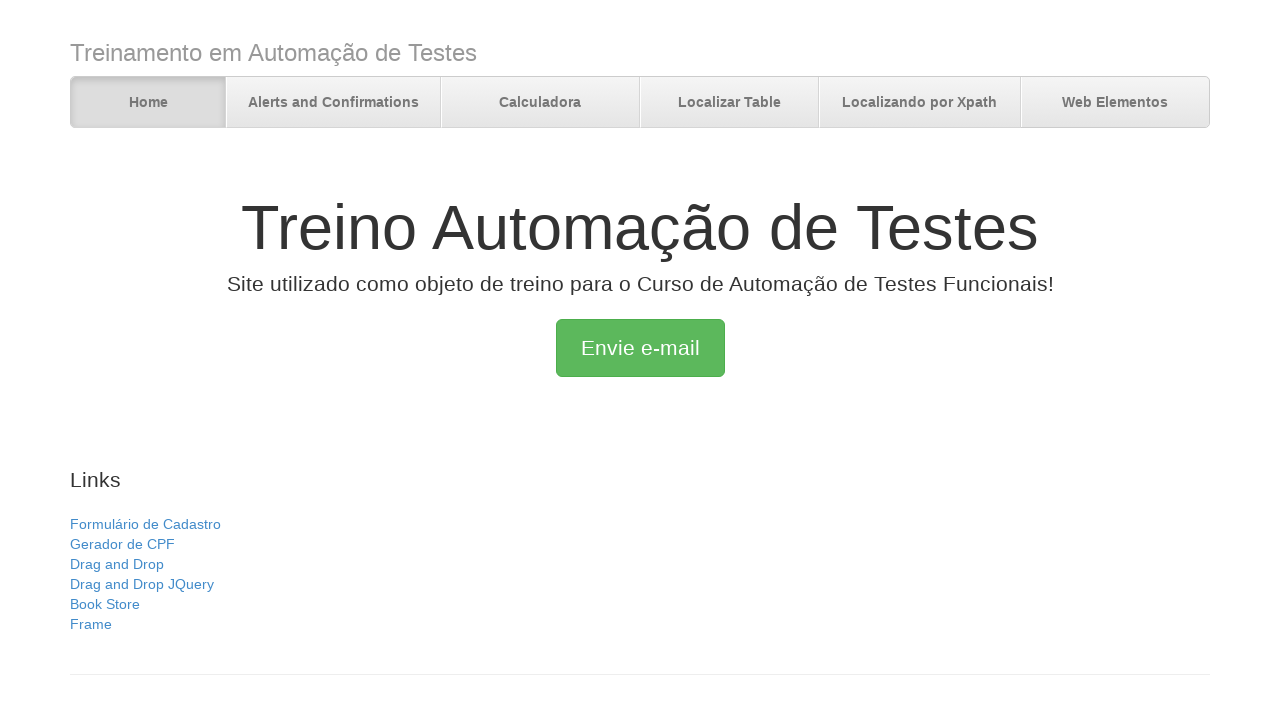

Verified initial page title is 'Treino Automação de Testes'
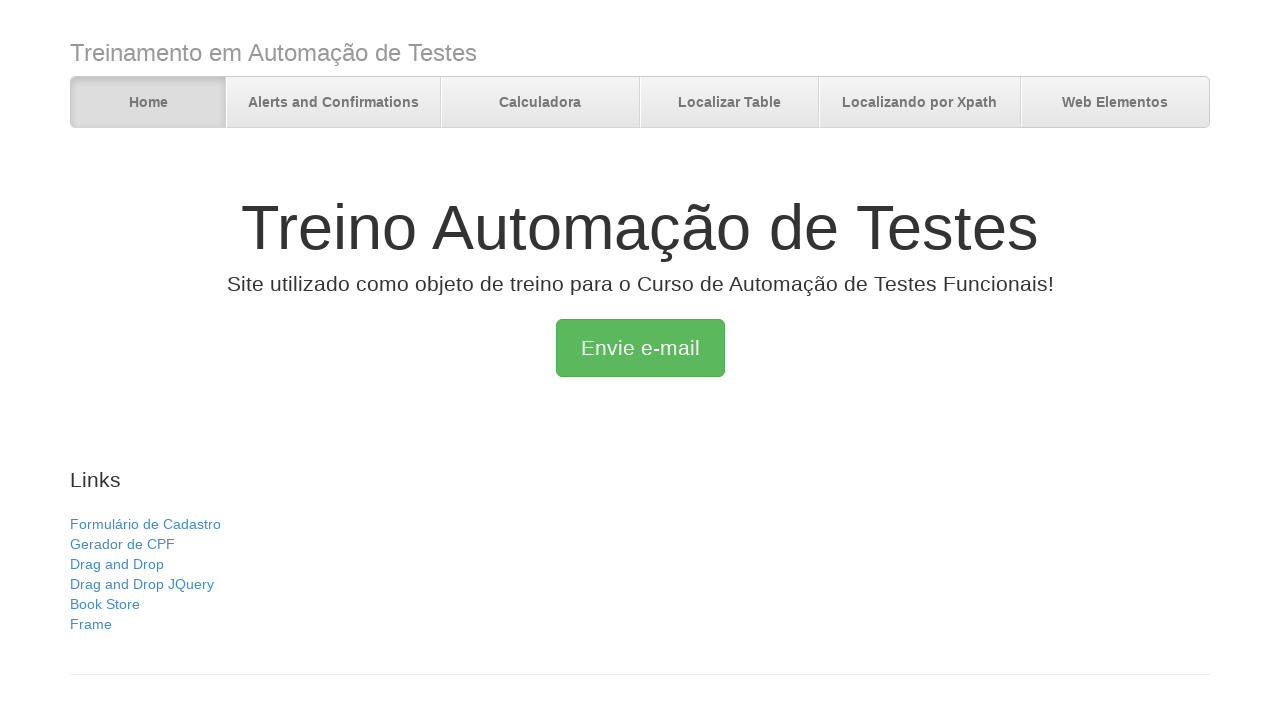

Clicked 'Gerador de CPF' link to open new tab at (122, 544) on text=Gerador de CPF
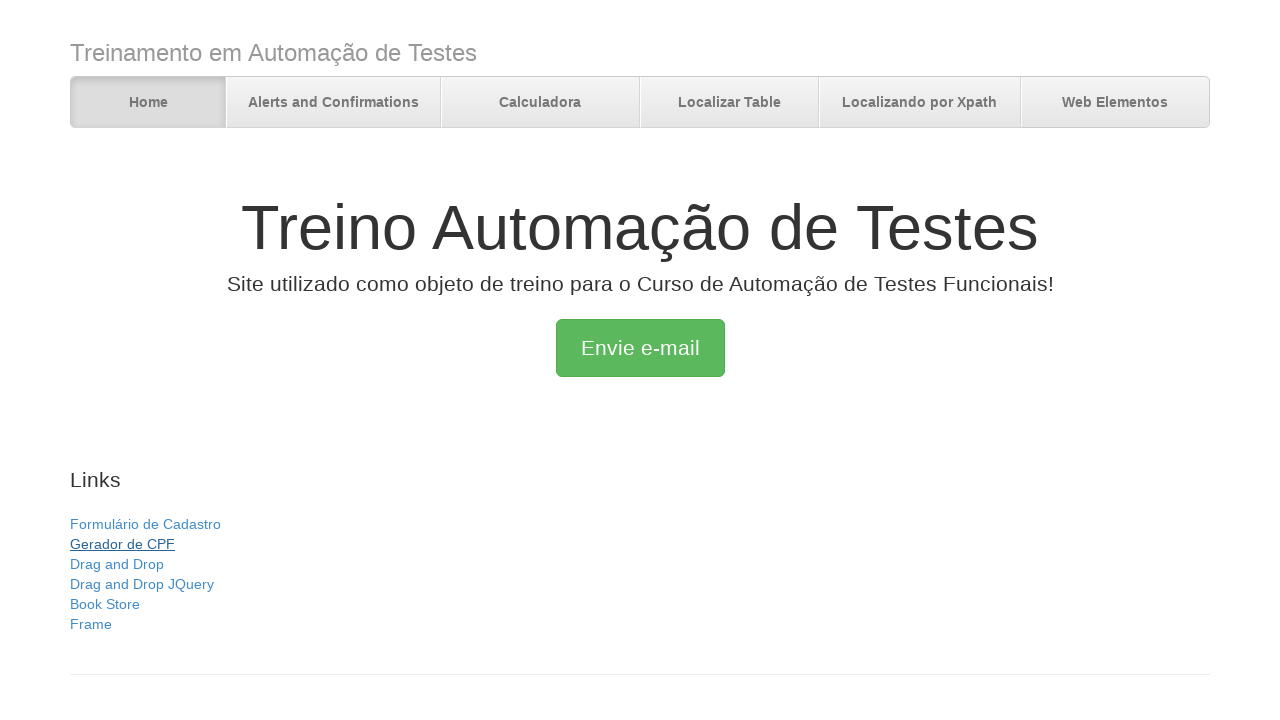

Clicked 'Drag and Drop JQuery' link to open another new tab at (142, 584) on text=Drag and Drop JQuery
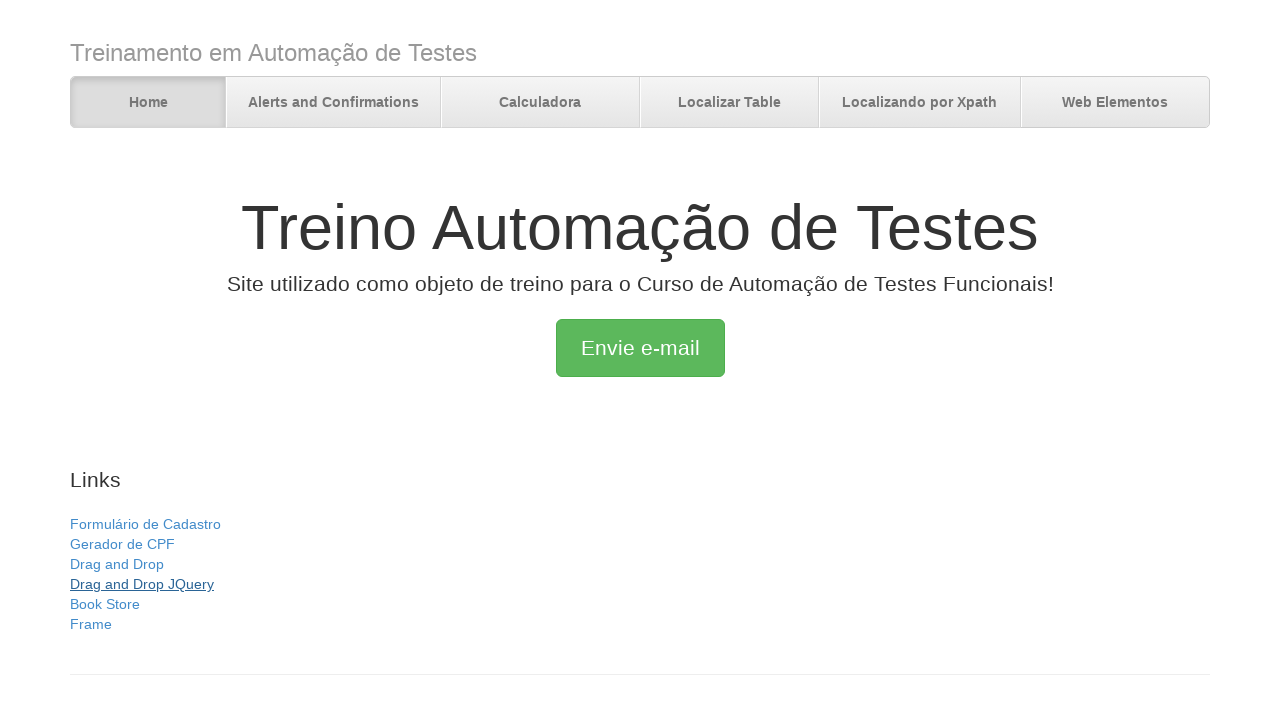

Drag and drop page loaded
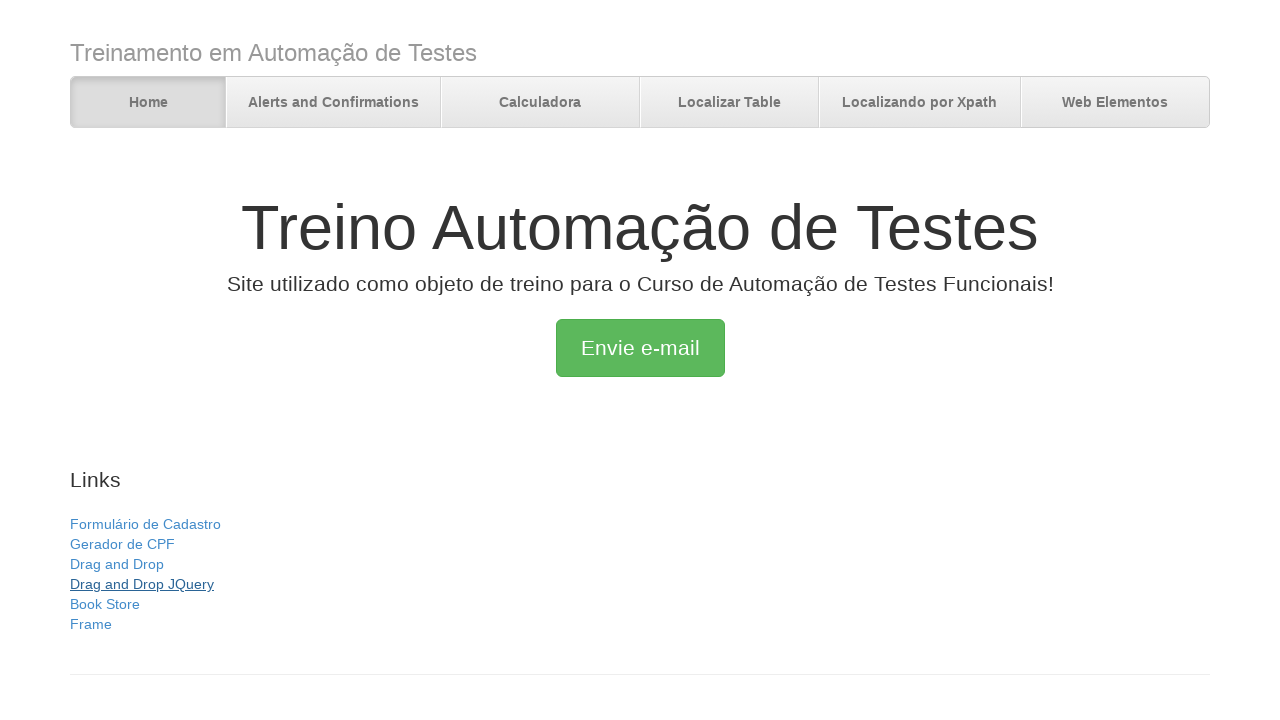

Verified drag and drop page title is 'jQuery UI Droppable - Default functionality'
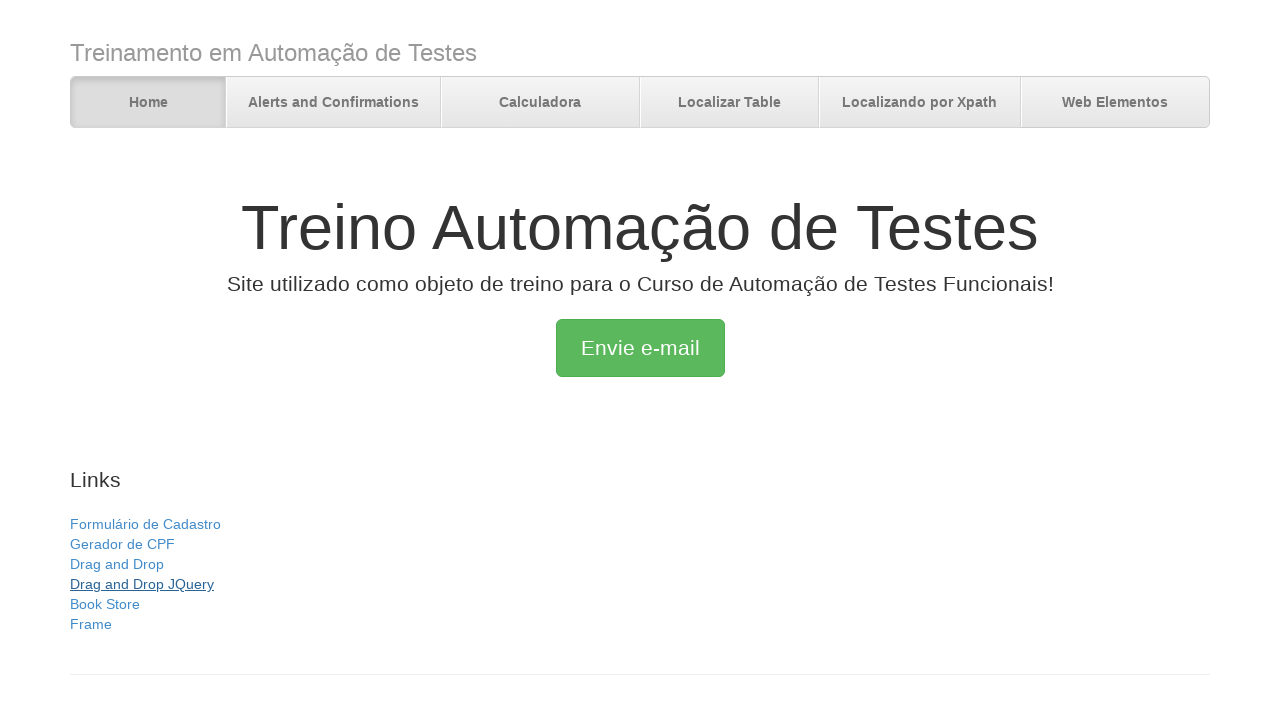

CPF generator page loaded
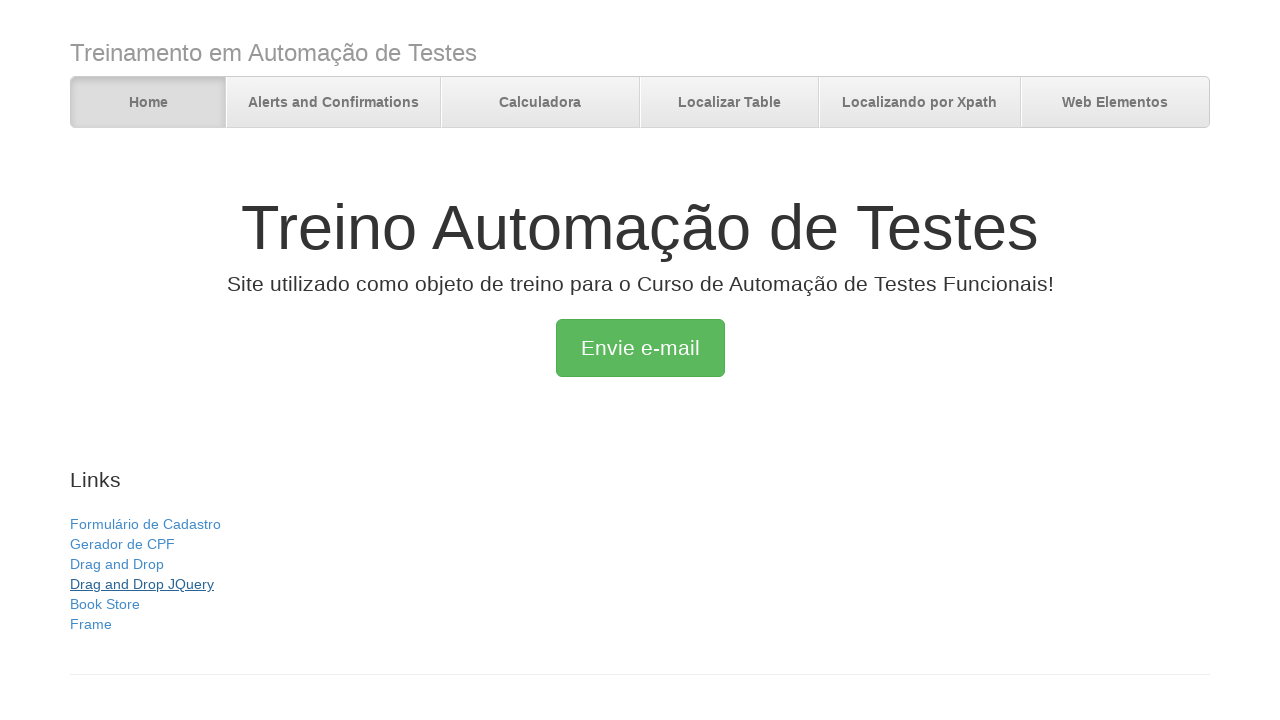

Verified CPF generator page title is 'Gerador de CPF'
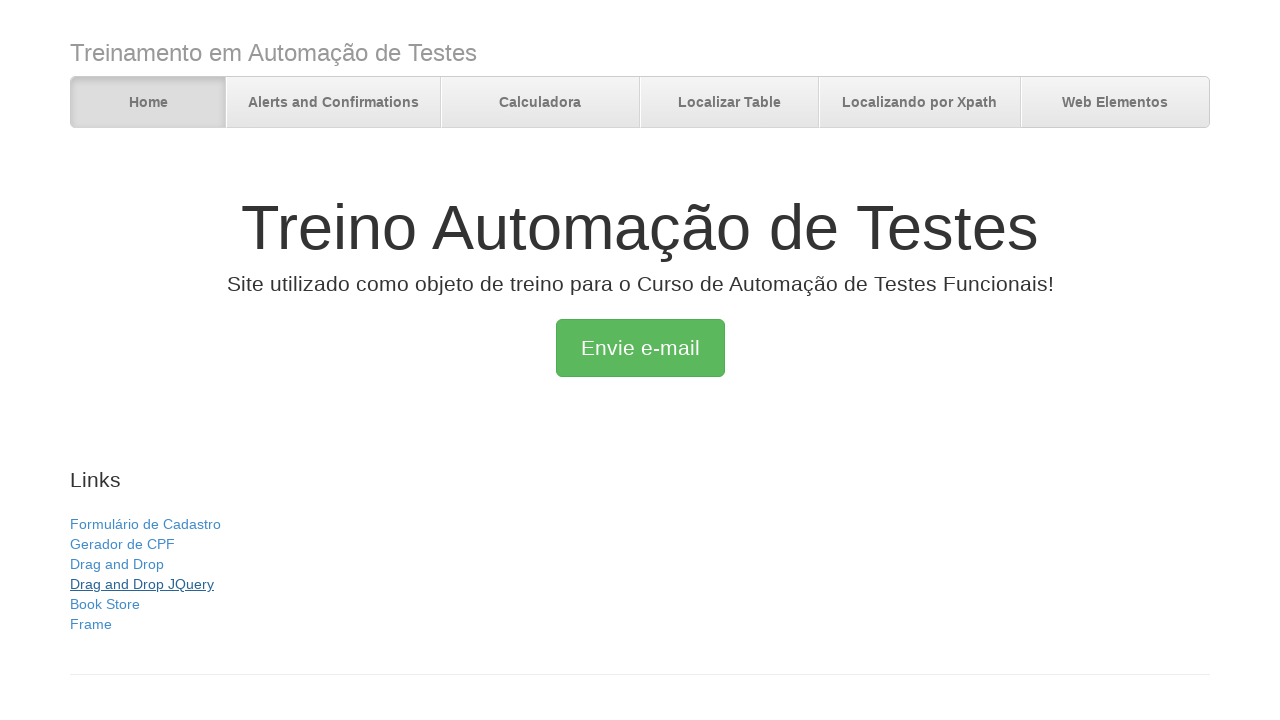

Closed CPF generator tab
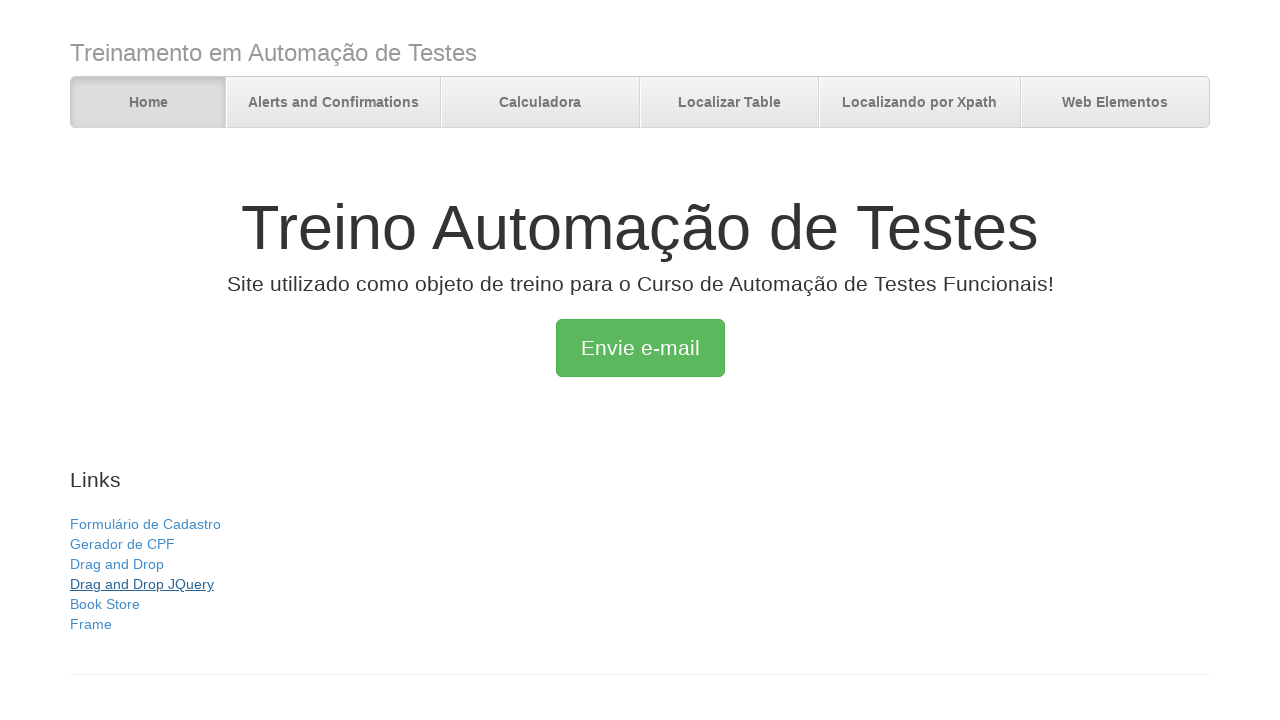

Verified drag and drop tab is still accessible with correct title
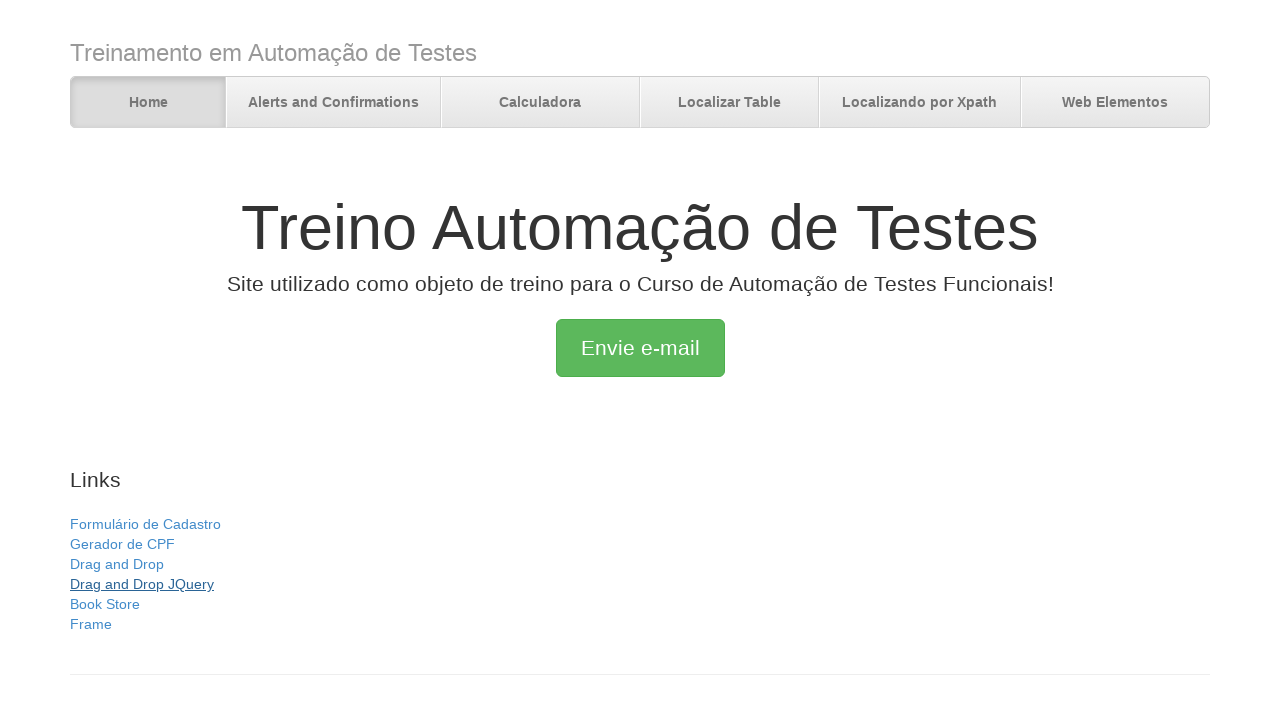

Closed drag and drop tab
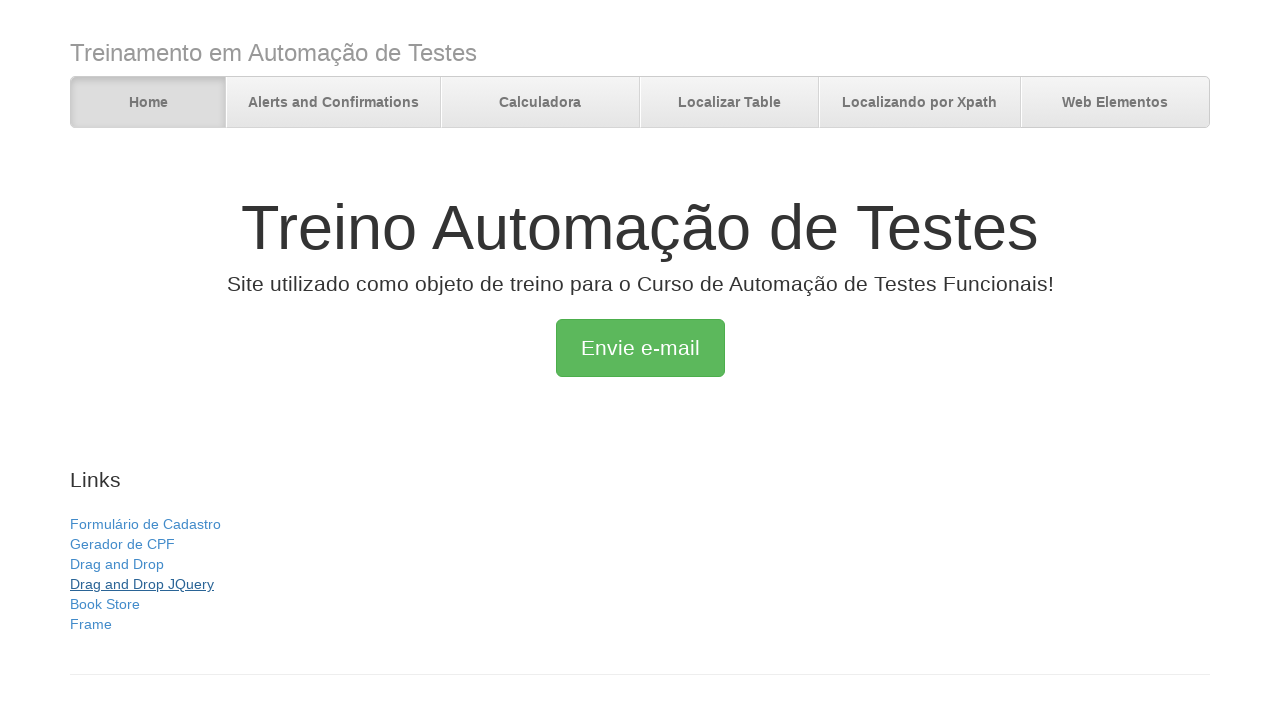

Verified original tab is still open with correct title
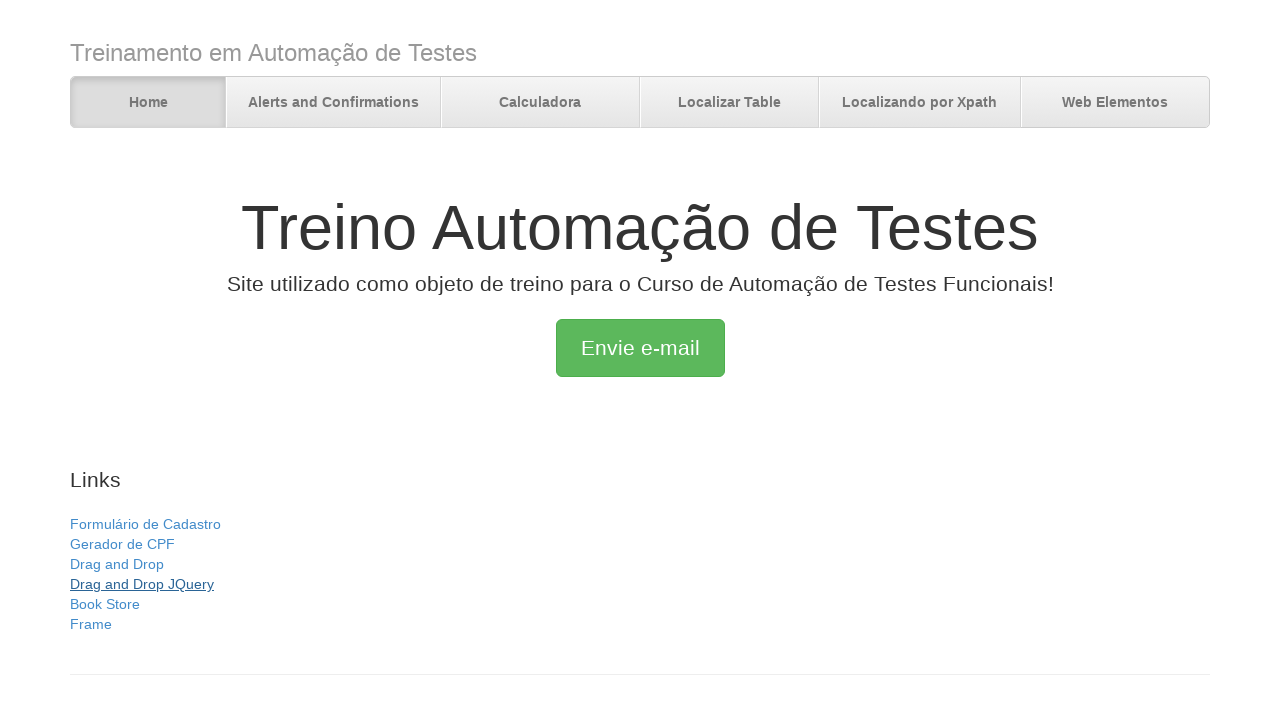

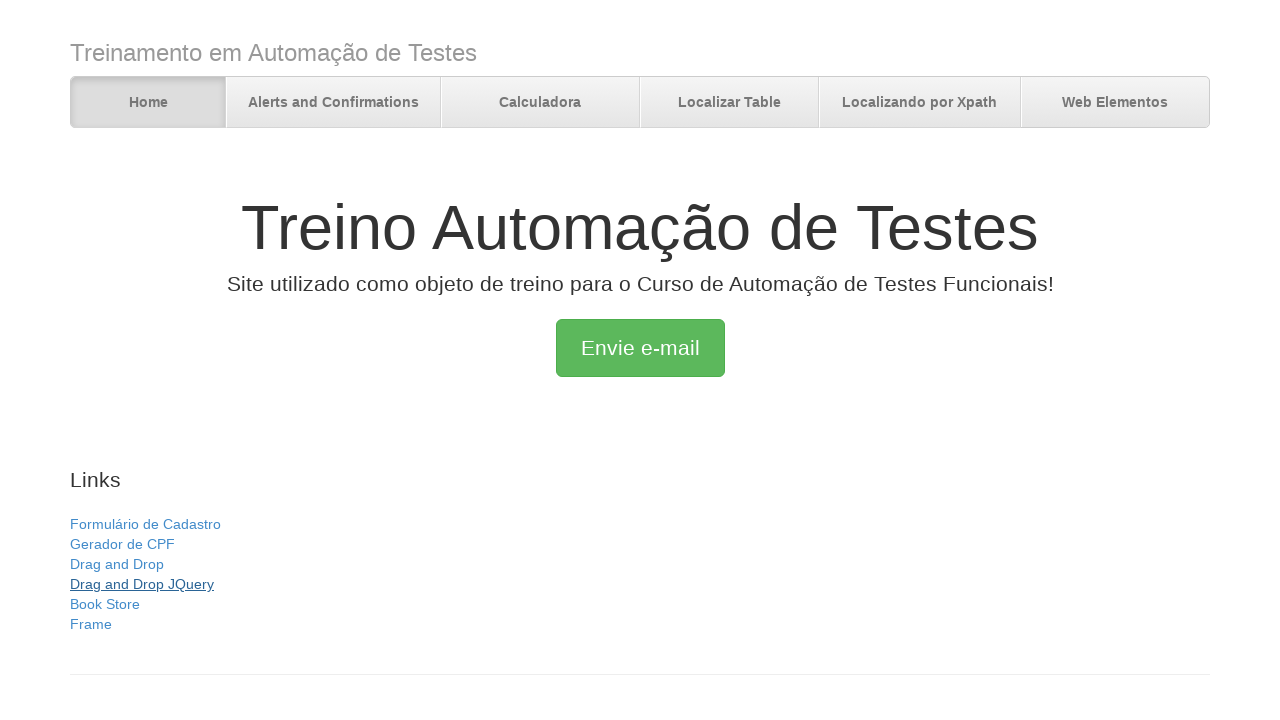